Tests form filling functionality on a practice website by entering name, email, phone, address, selecting gender radio buttons, and checking multiple day-of-week checkboxes.

Starting URL: https://testautomationpractice.blogspot.com/

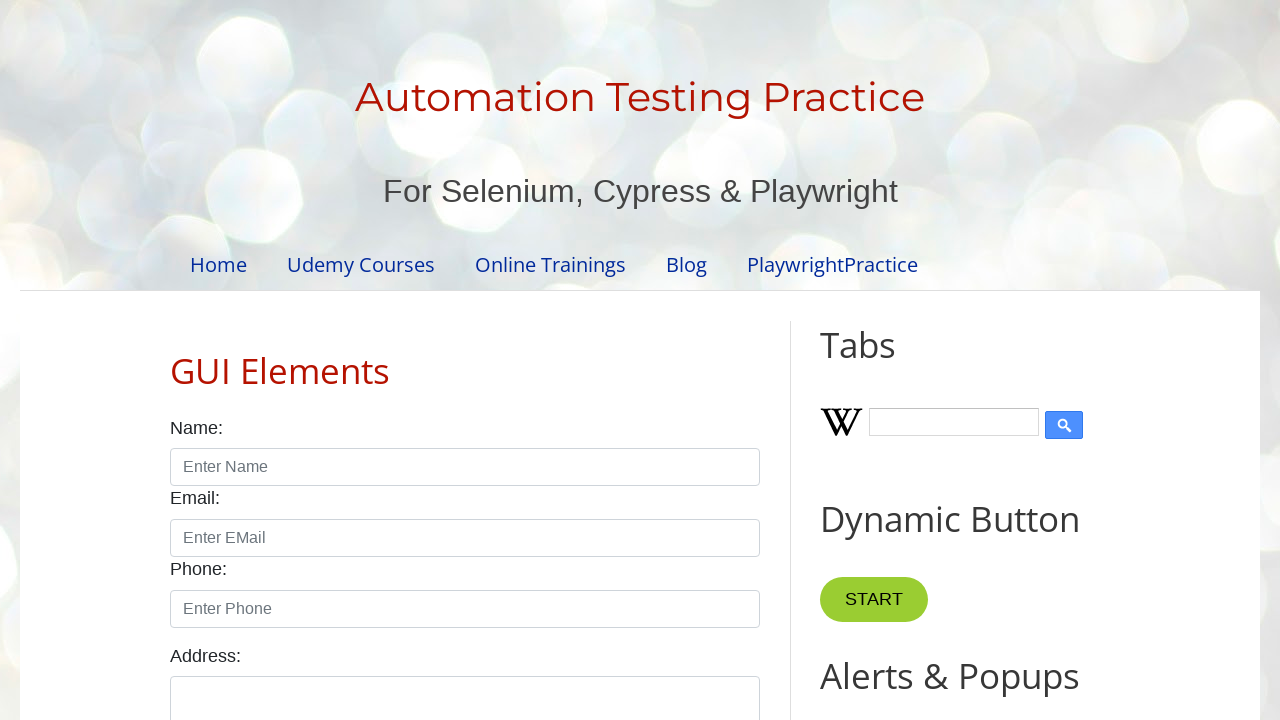

Filled name field with 'Om Namo' on input#name
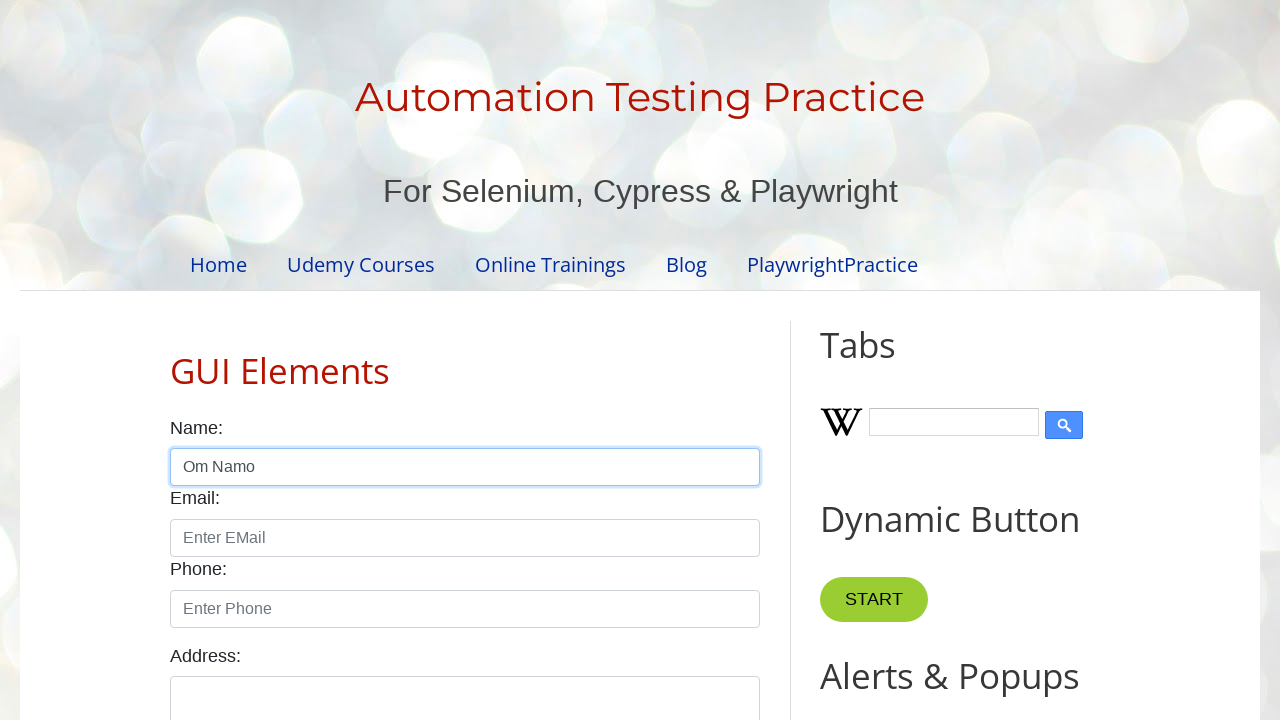

Filled email field with 'Narayanaya' on input#email
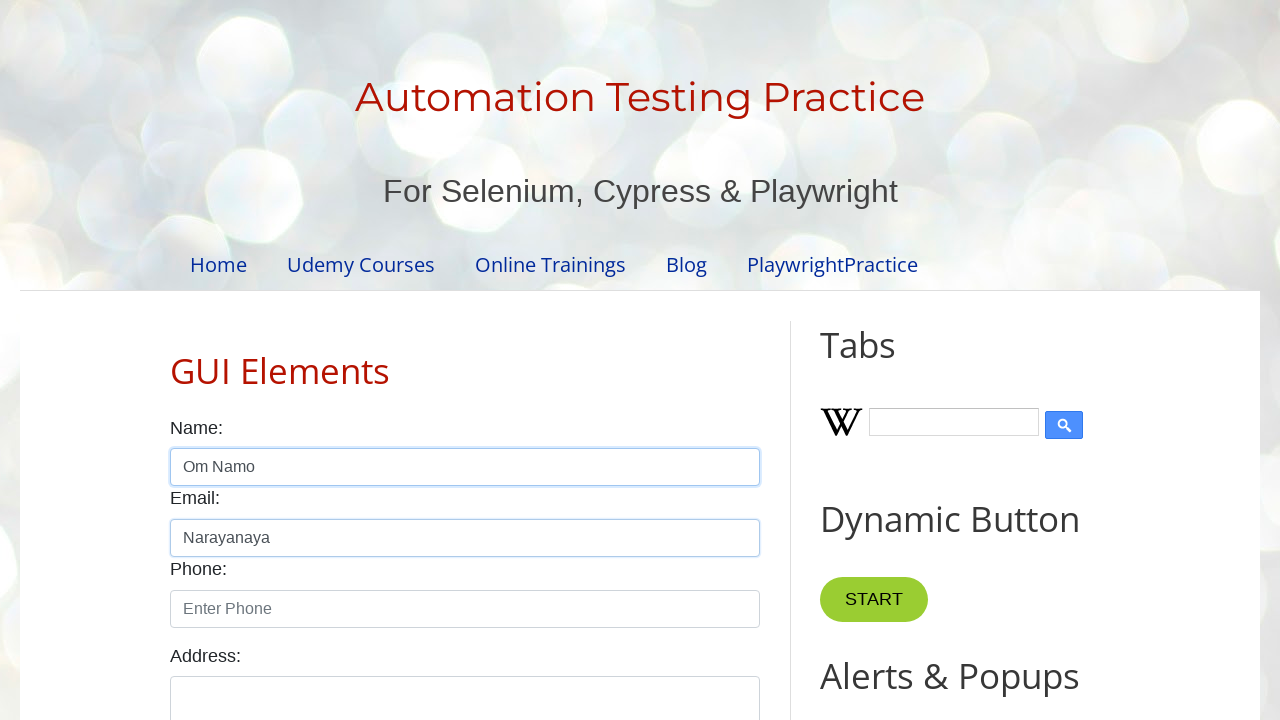

Filled phone field with '9032532575' on input#phone
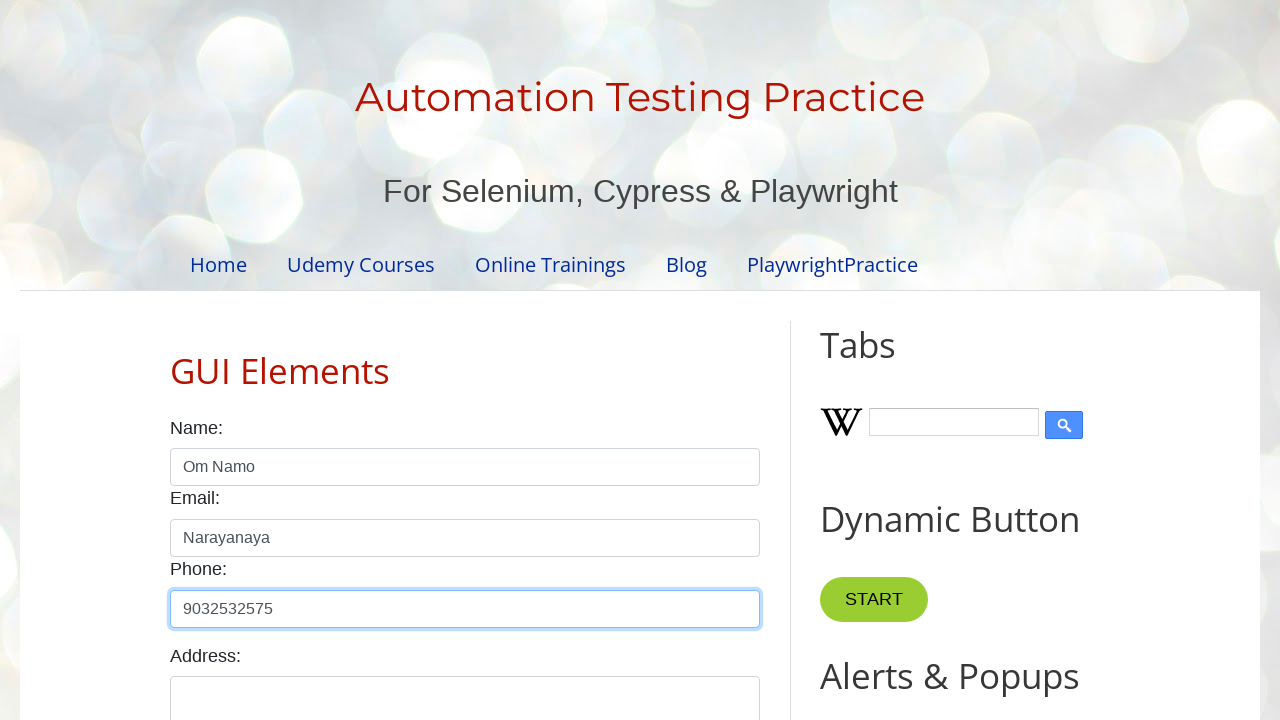

Filled address field with 'Taj Banjara hotel' on textarea#textarea
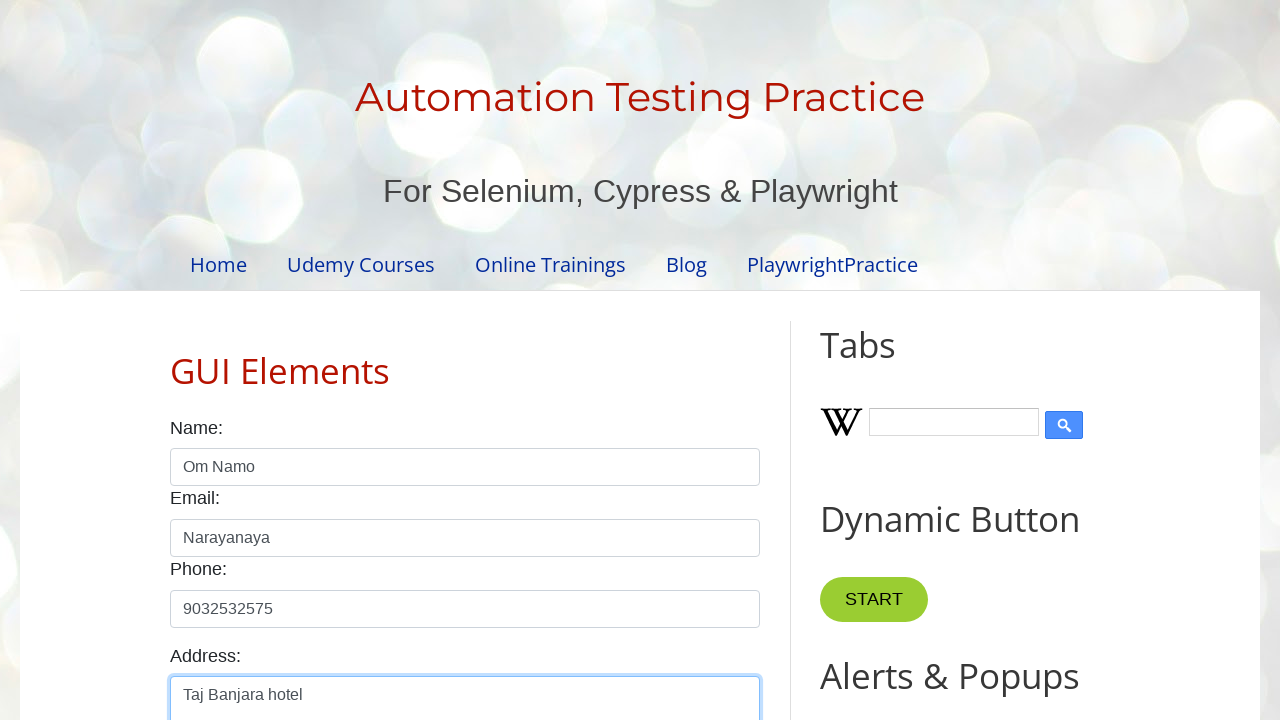

Selected male radio button at (176, 360) on input#male
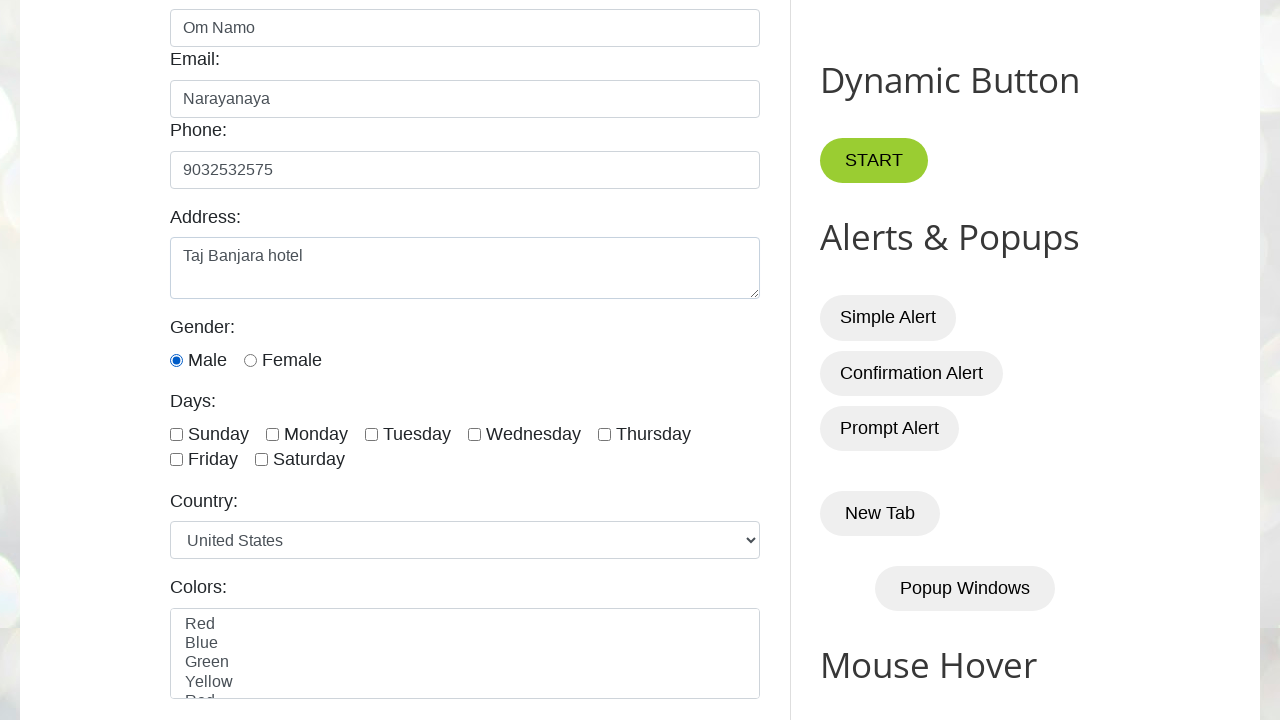

Selected female radio button at (250, 360) on input#female
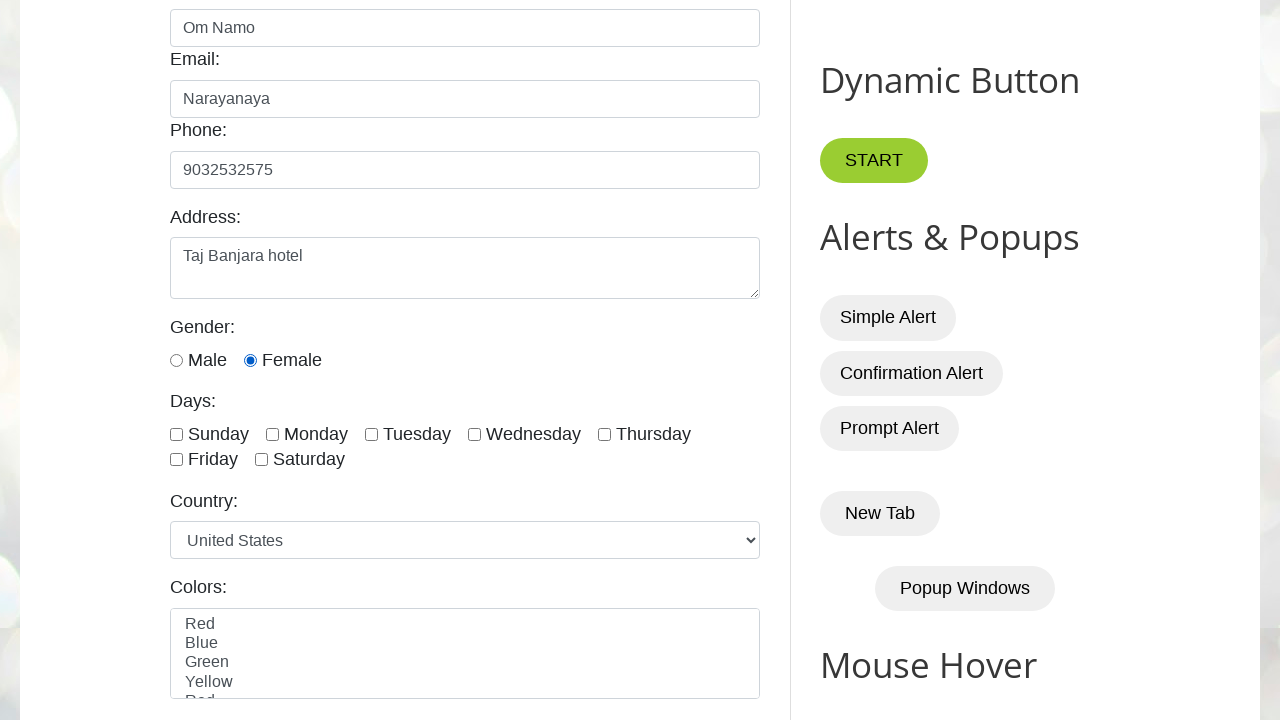

Checked Sunday checkbox at (176, 434) on input#sunday
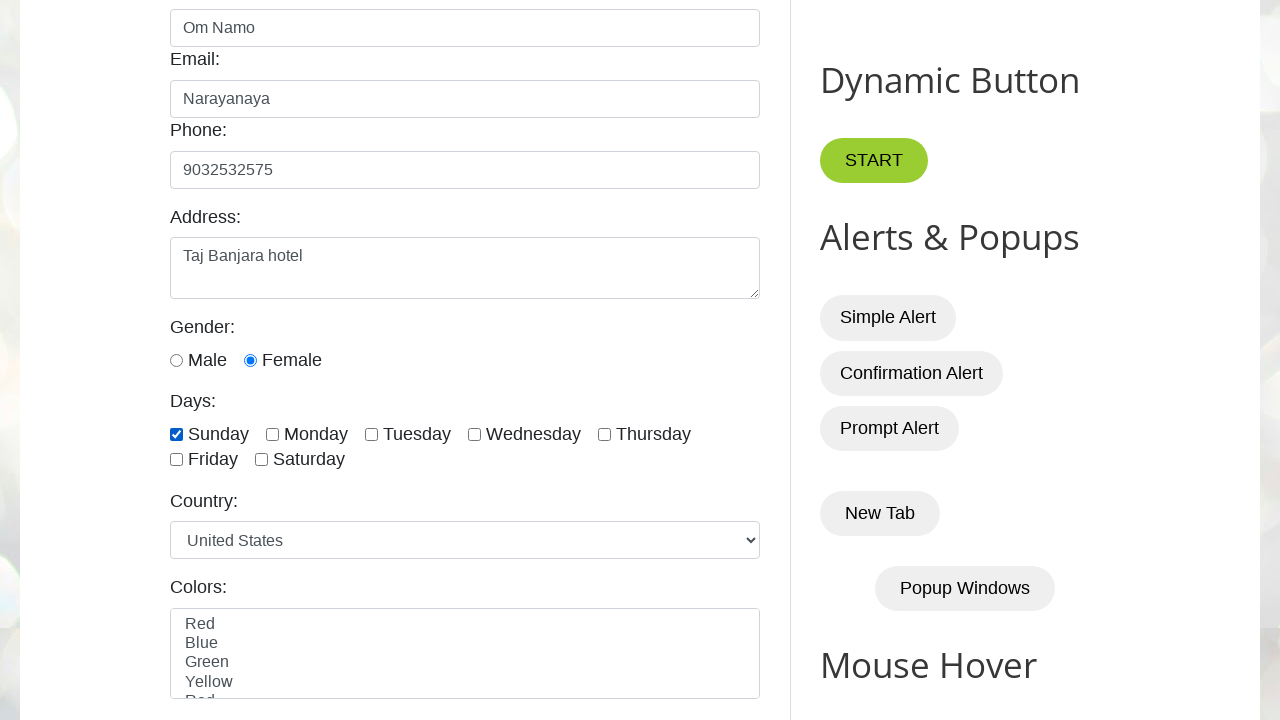

Checked Monday checkbox at (272, 434) on input#monday
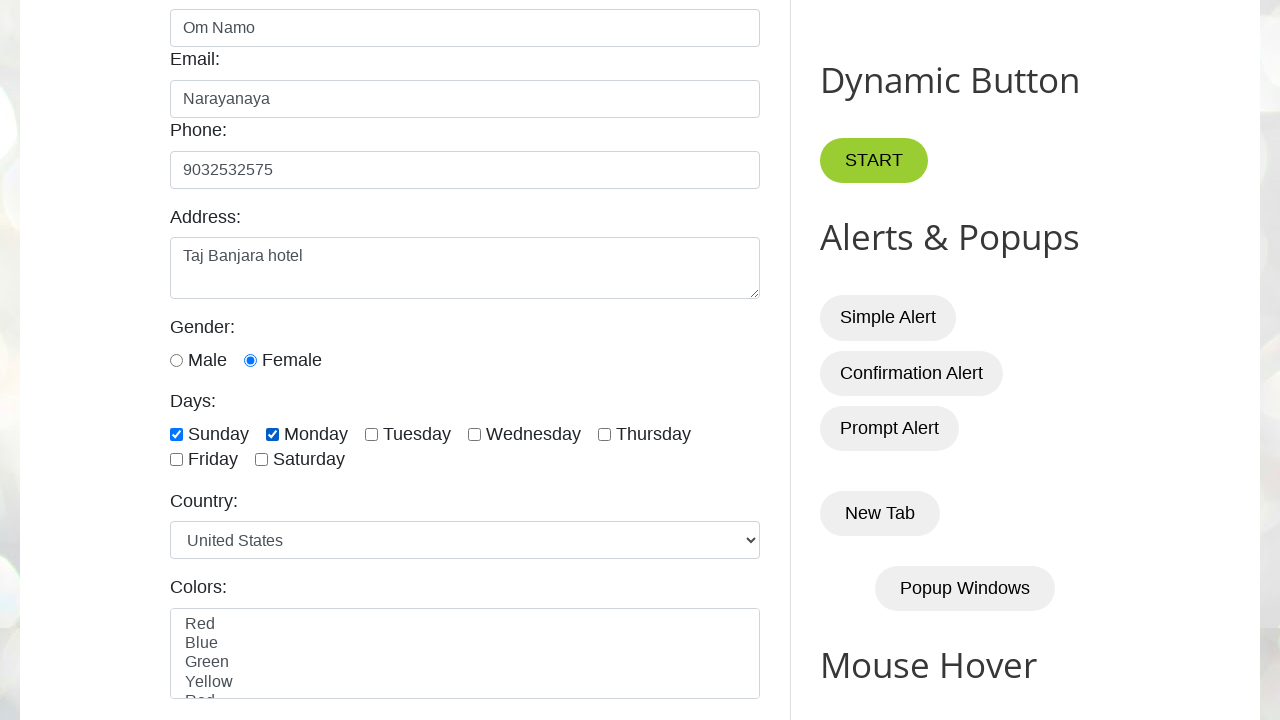

Checked Tuesday checkbox at (372, 434) on input#tuesday
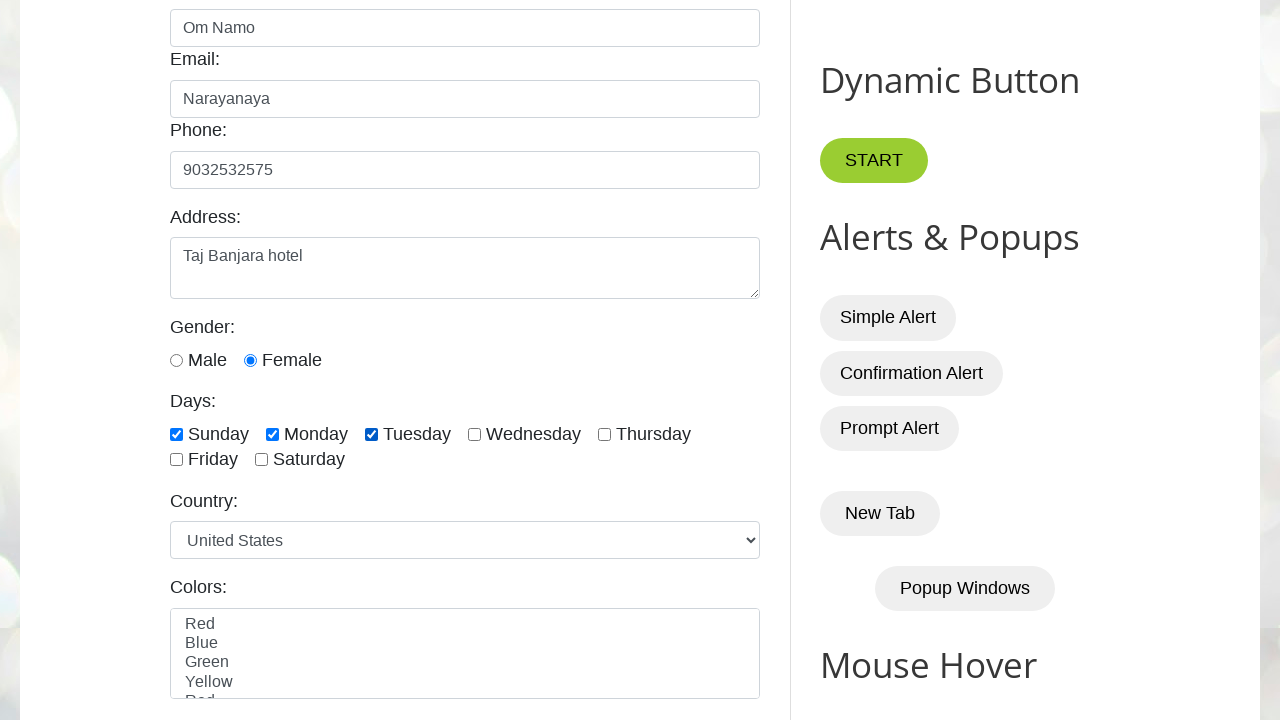

Checked Wednesday checkbox at (474, 434) on input#wednesday
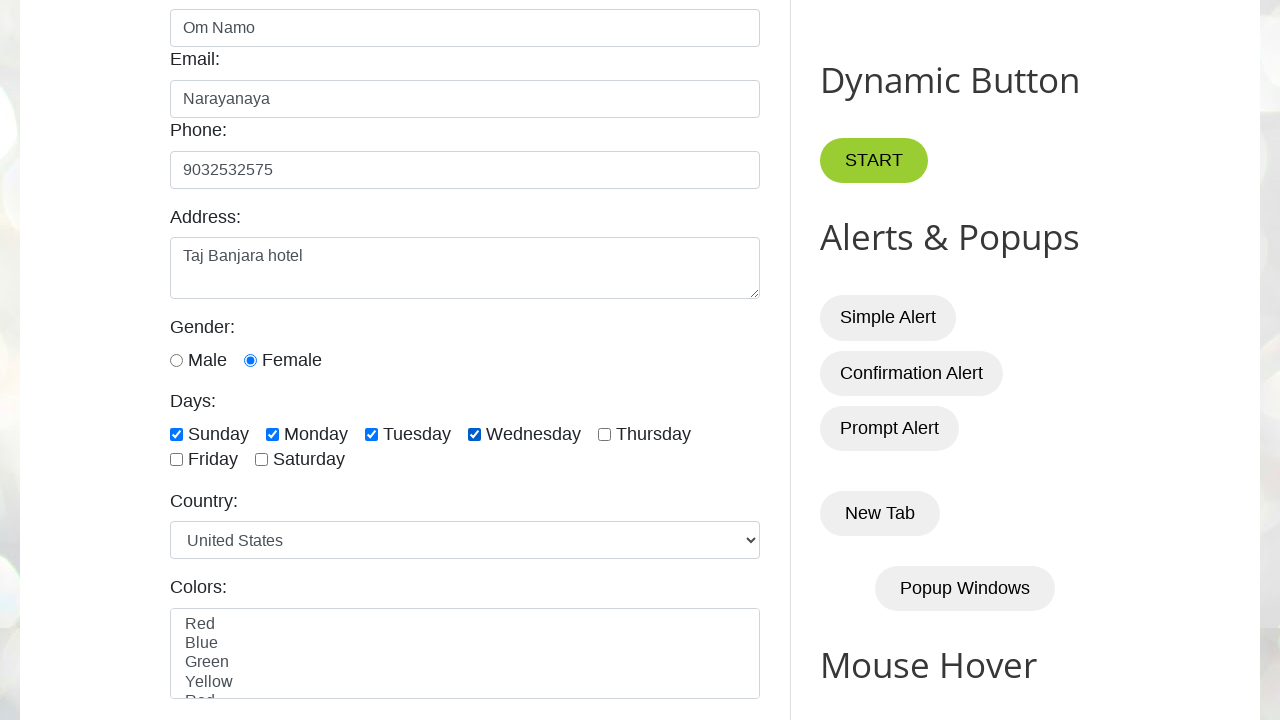

Checked Thursday checkbox at (604, 434) on input#thursday
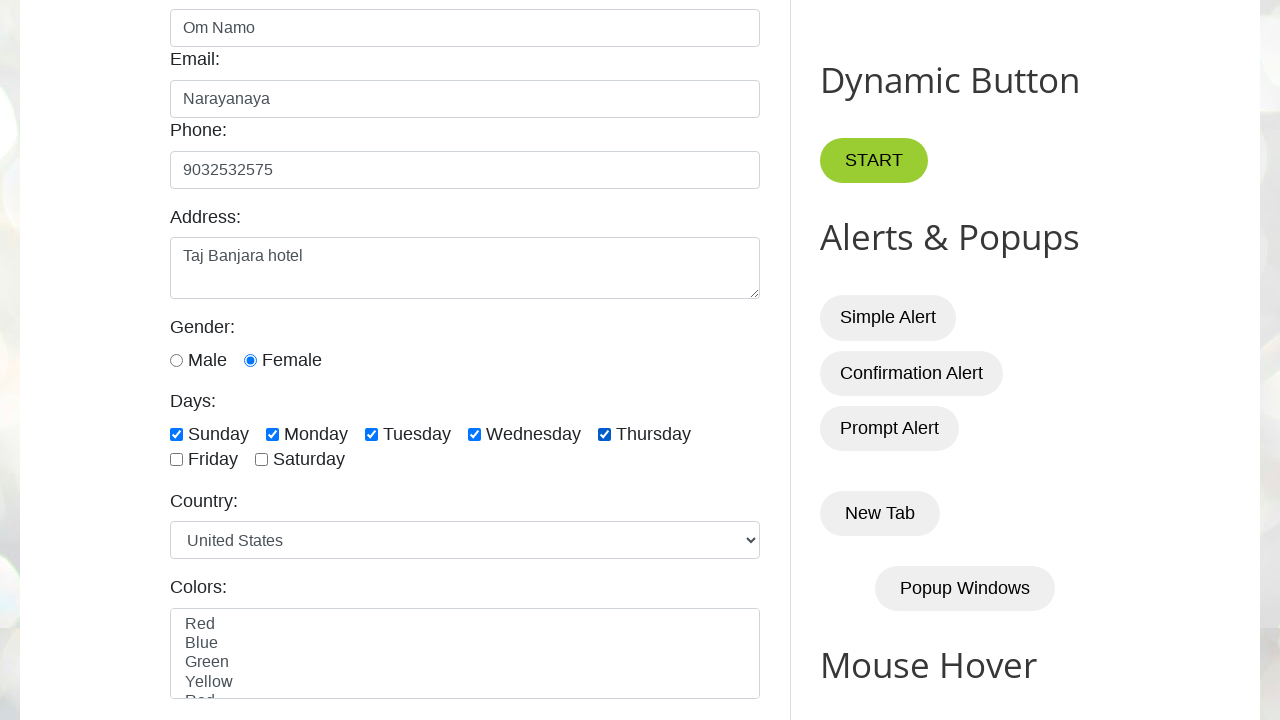

Checked Friday checkbox at (176, 460) on input#friday
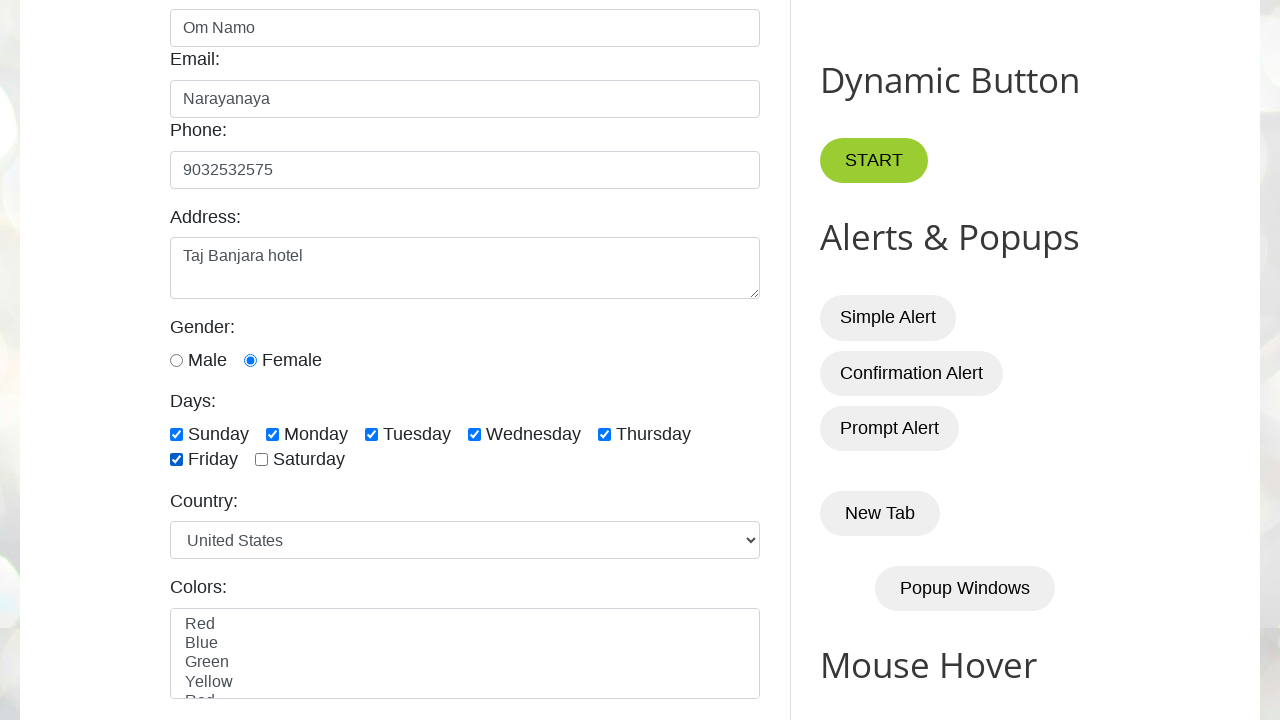

Checked Saturday checkbox at (262, 460) on input#saturday
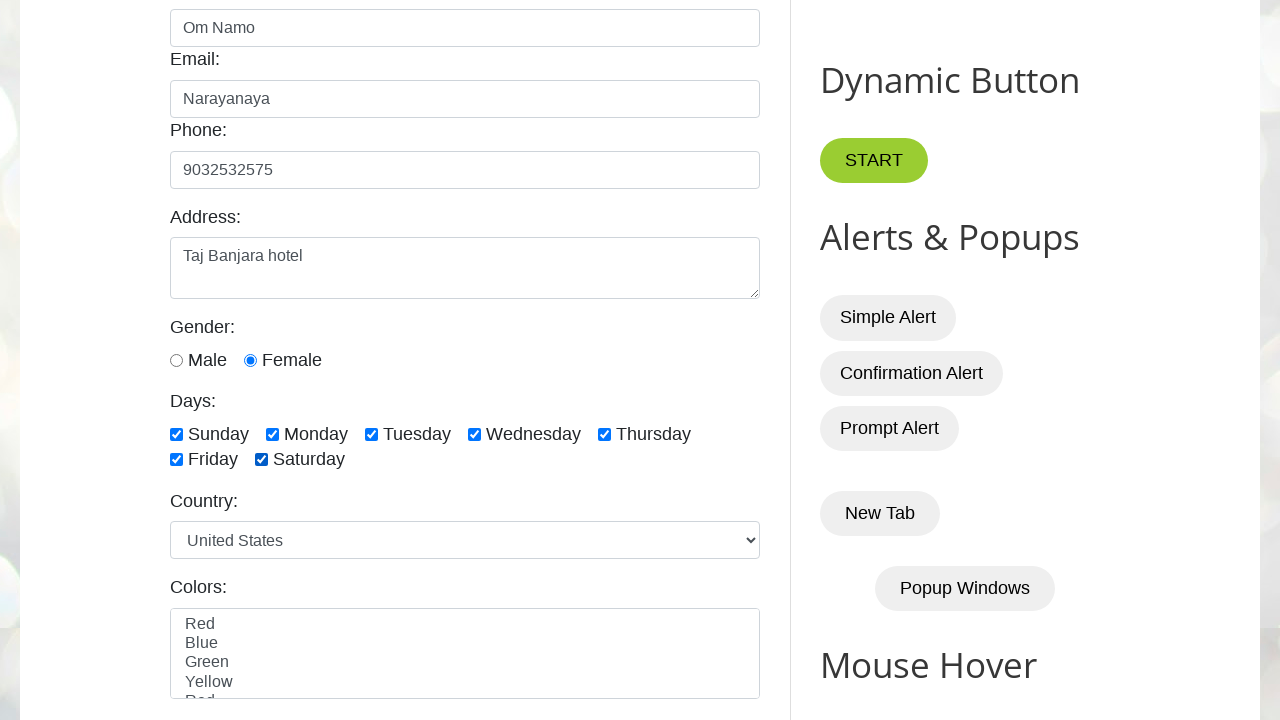

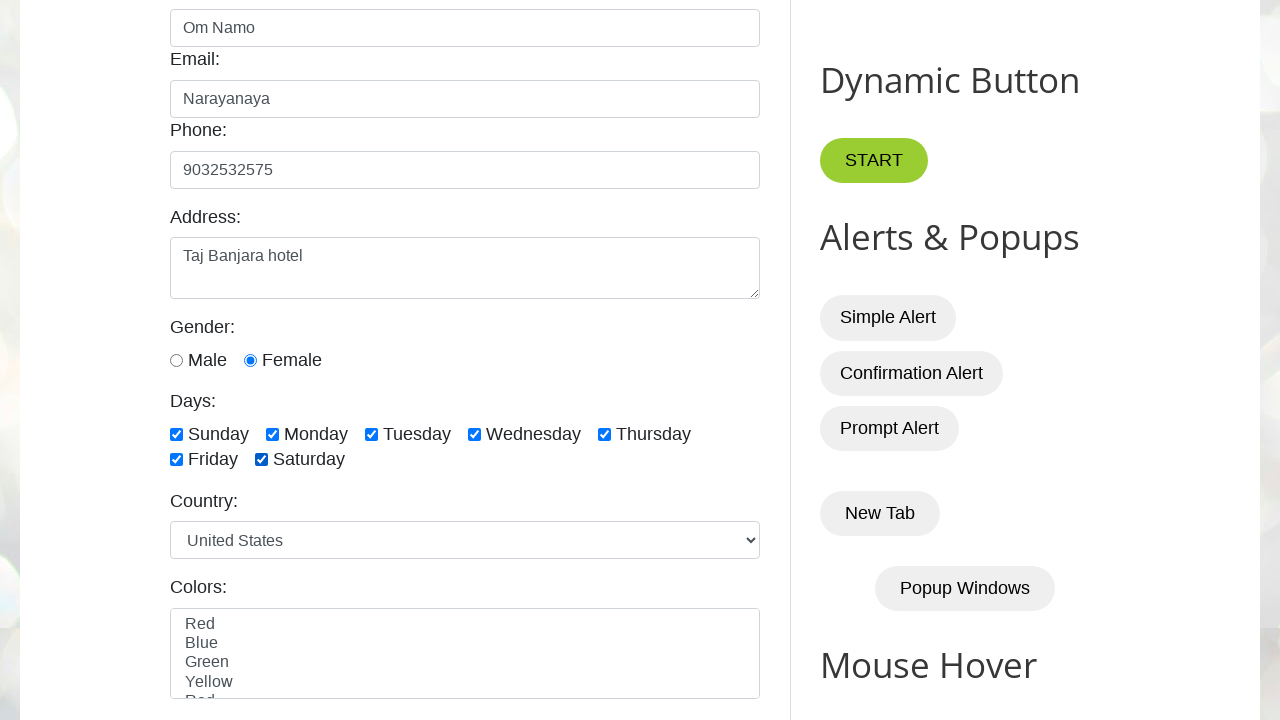